Tests different button click types (double click, right click, and regular click) on the DemoQA buttons page and verifies the corresponding confirmation messages appear

Starting URL: https://demoqa.com/buttons

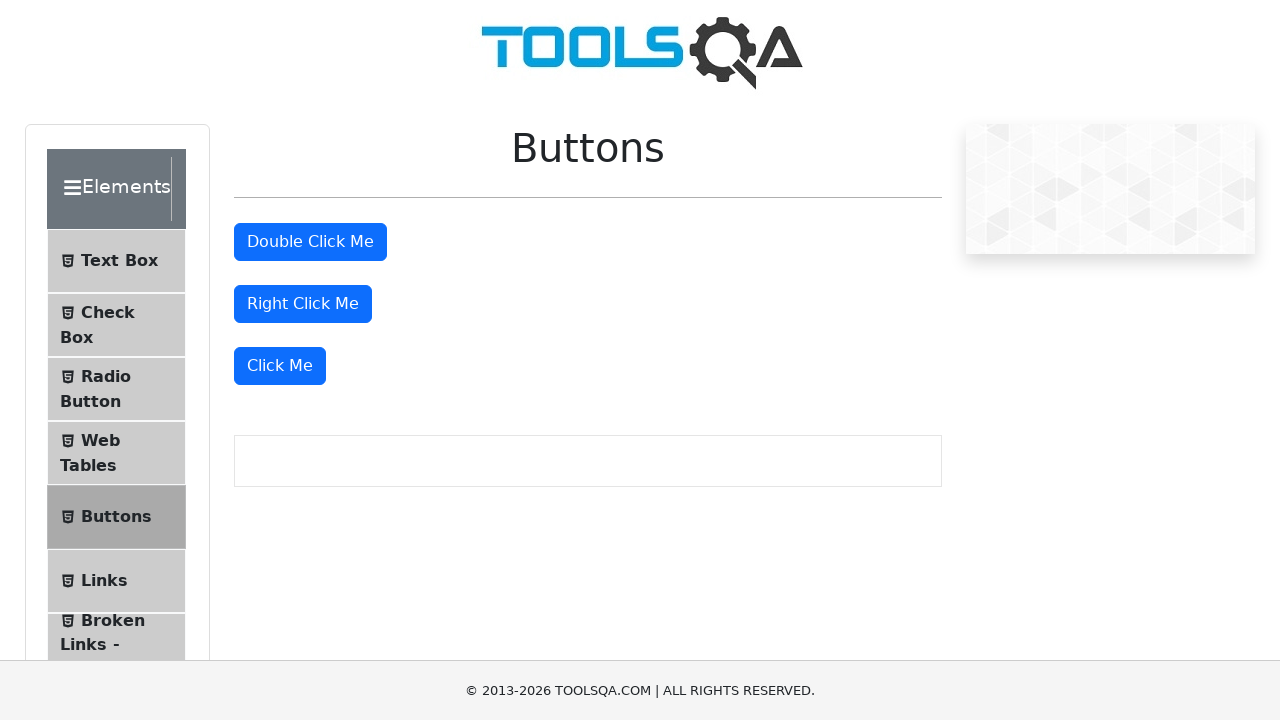

Double clicked the double click button at (310, 242) on #doubleClickBtn
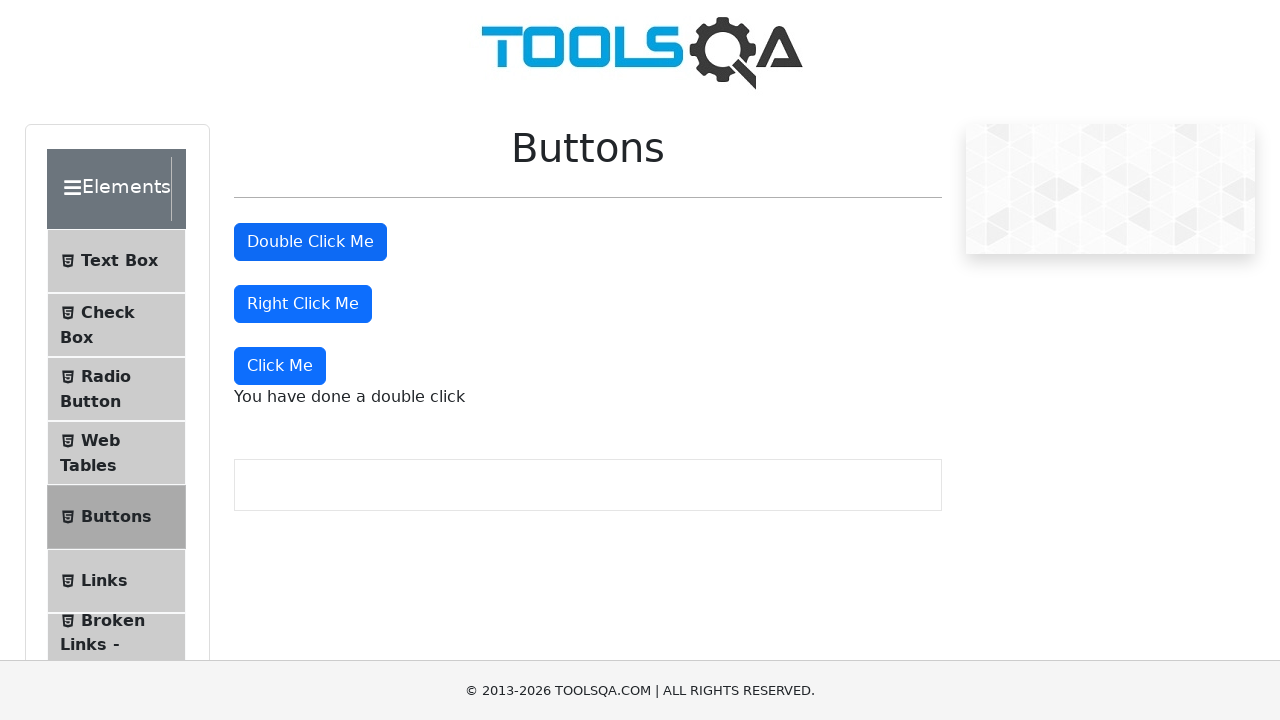

Double click confirmation message loaded
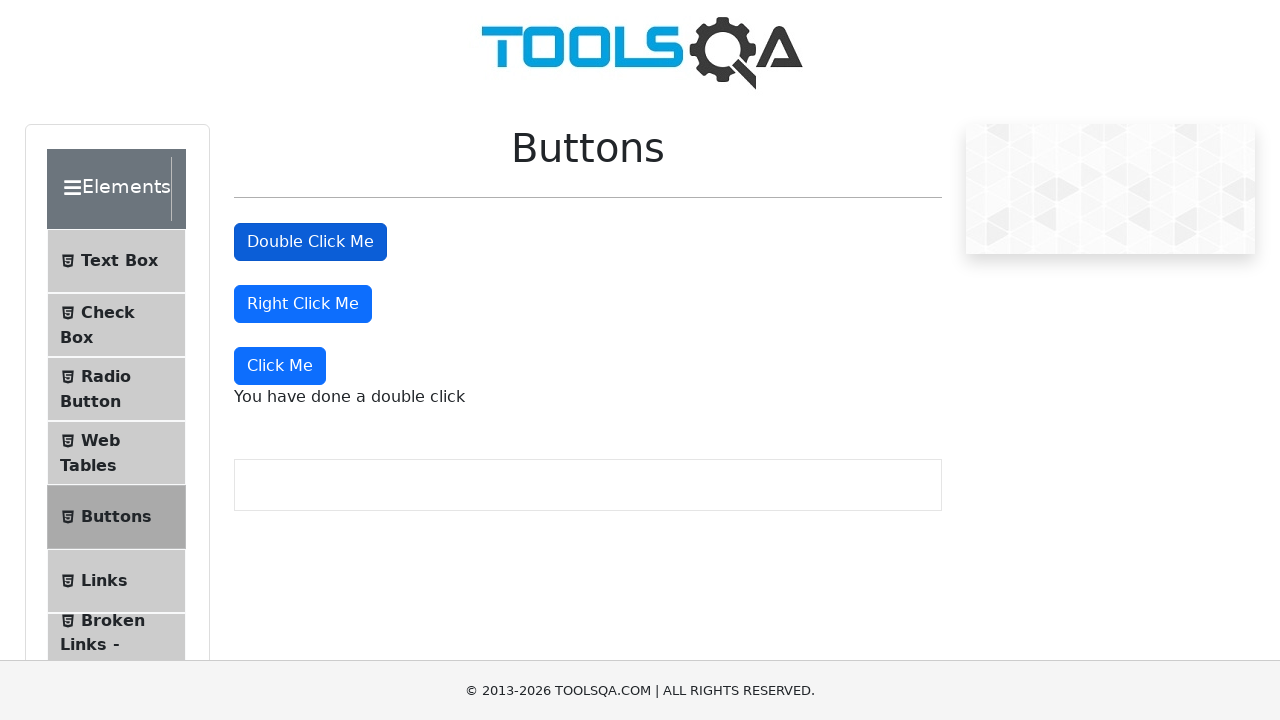

Retrieved double click confirmation text
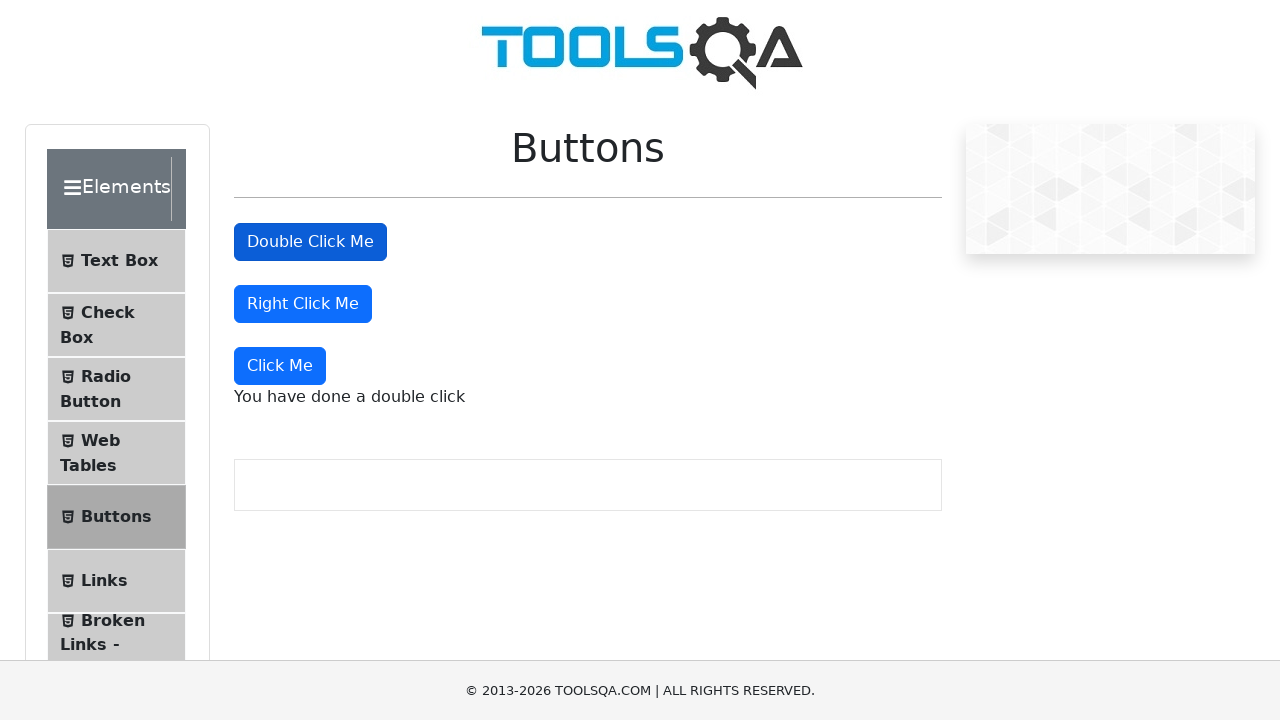

Verified double click message: 'You have done a double click'
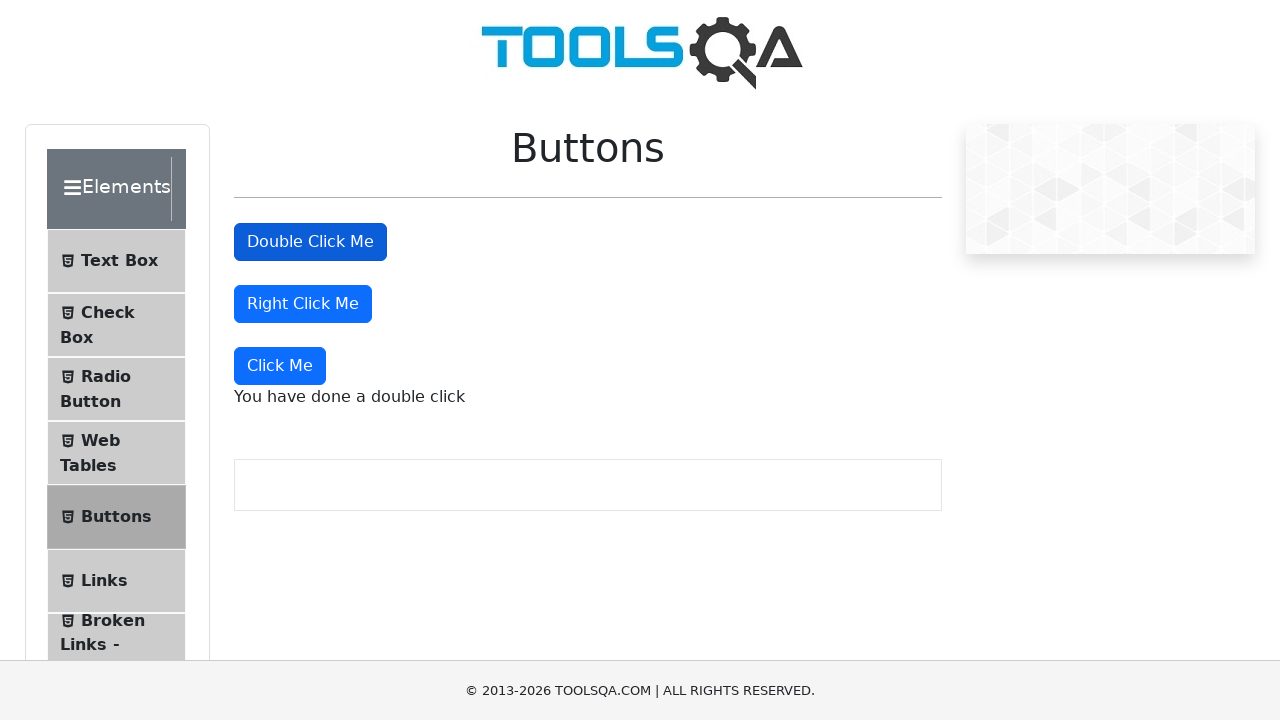

Right clicked the right click button at (303, 304) on #rightClickBtn
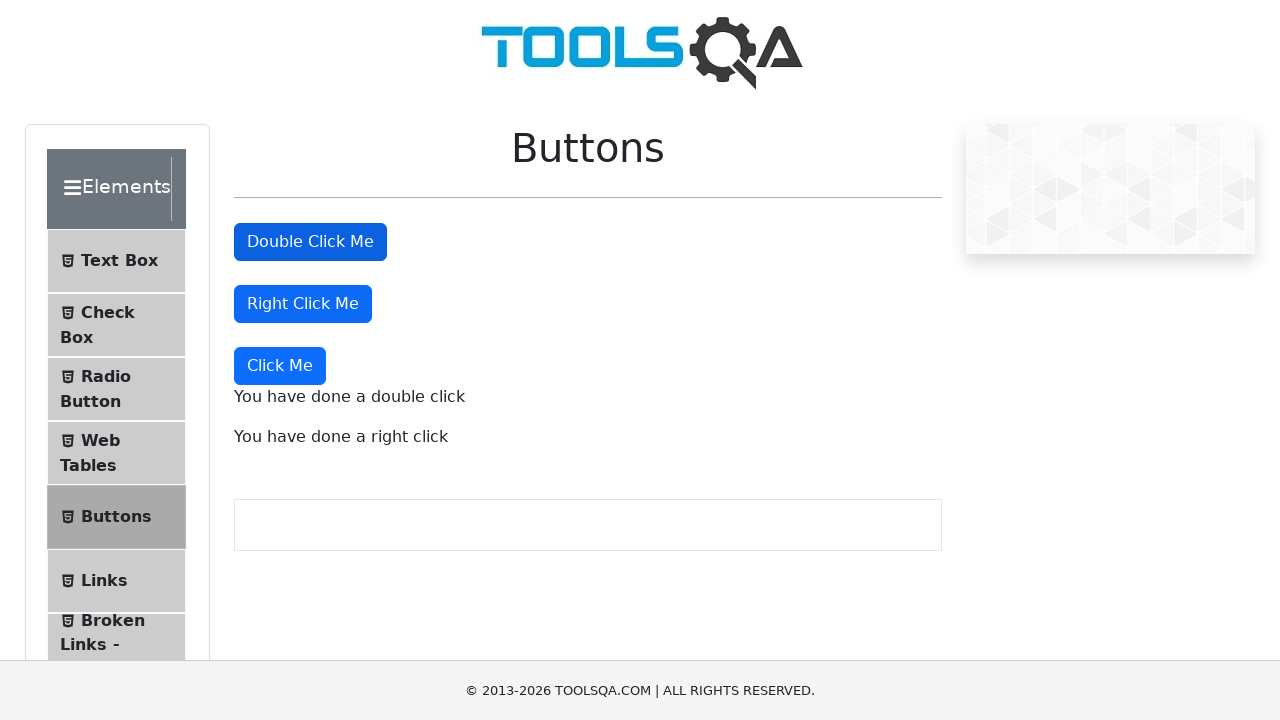

Right click confirmation message loaded
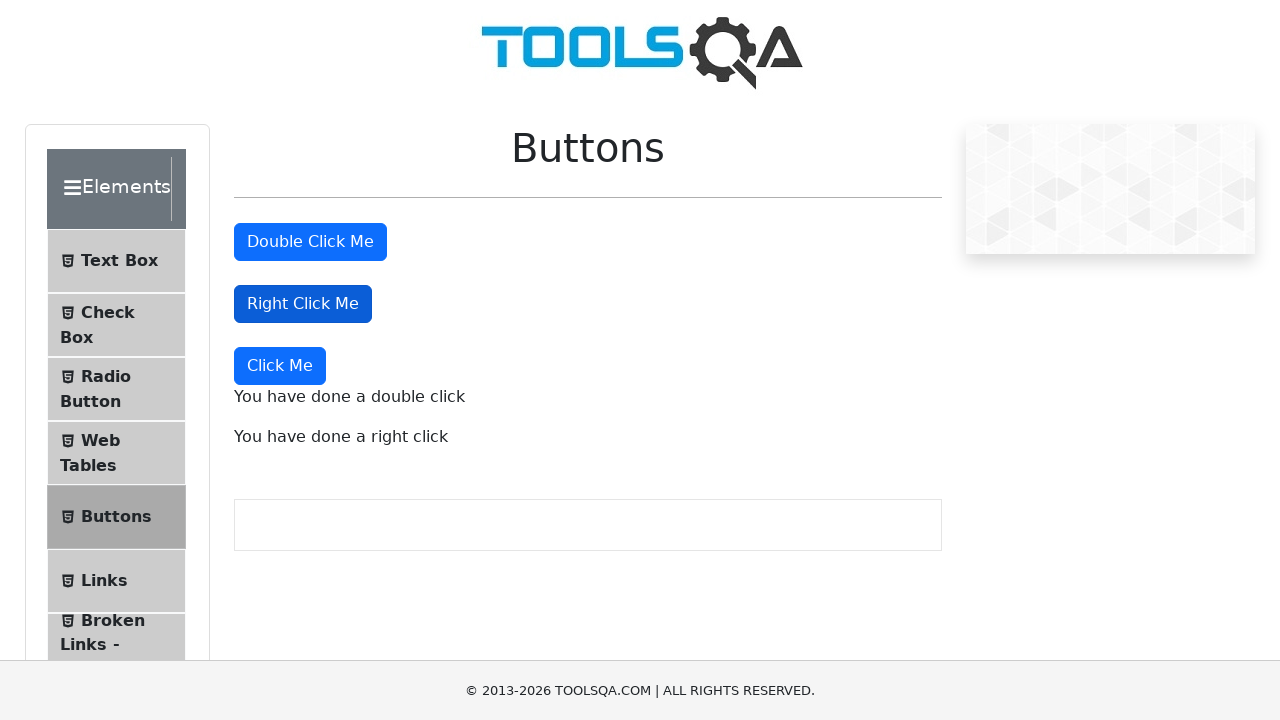

Retrieved right click confirmation text
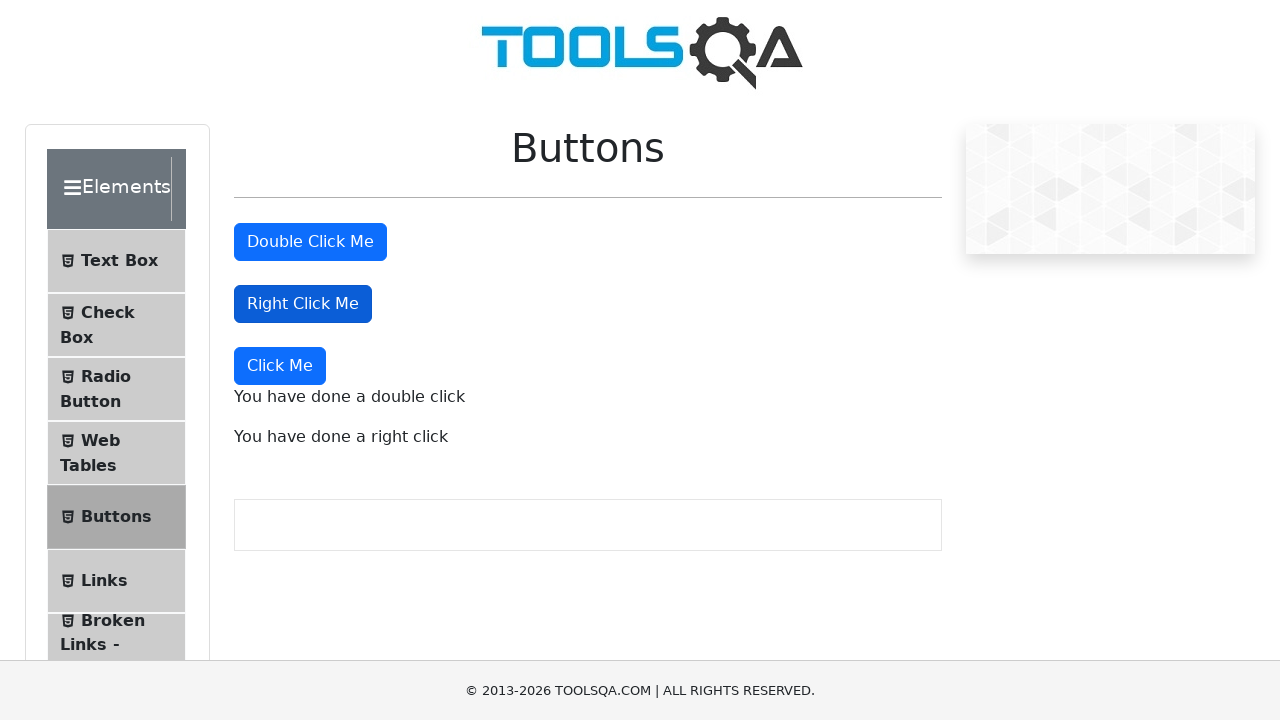

Verified right click message: 'You have done a right click'
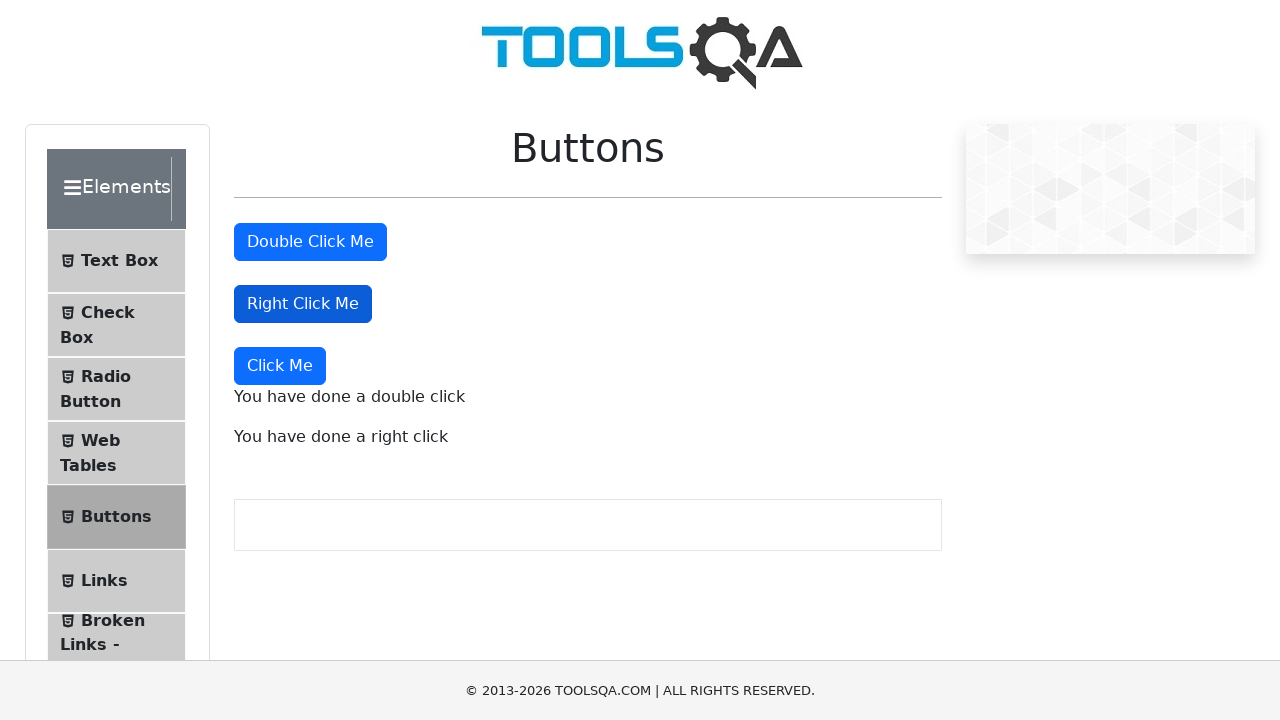

Clicked the dynamic click button at (280, 366) on xpath=//div[3]//button[1]
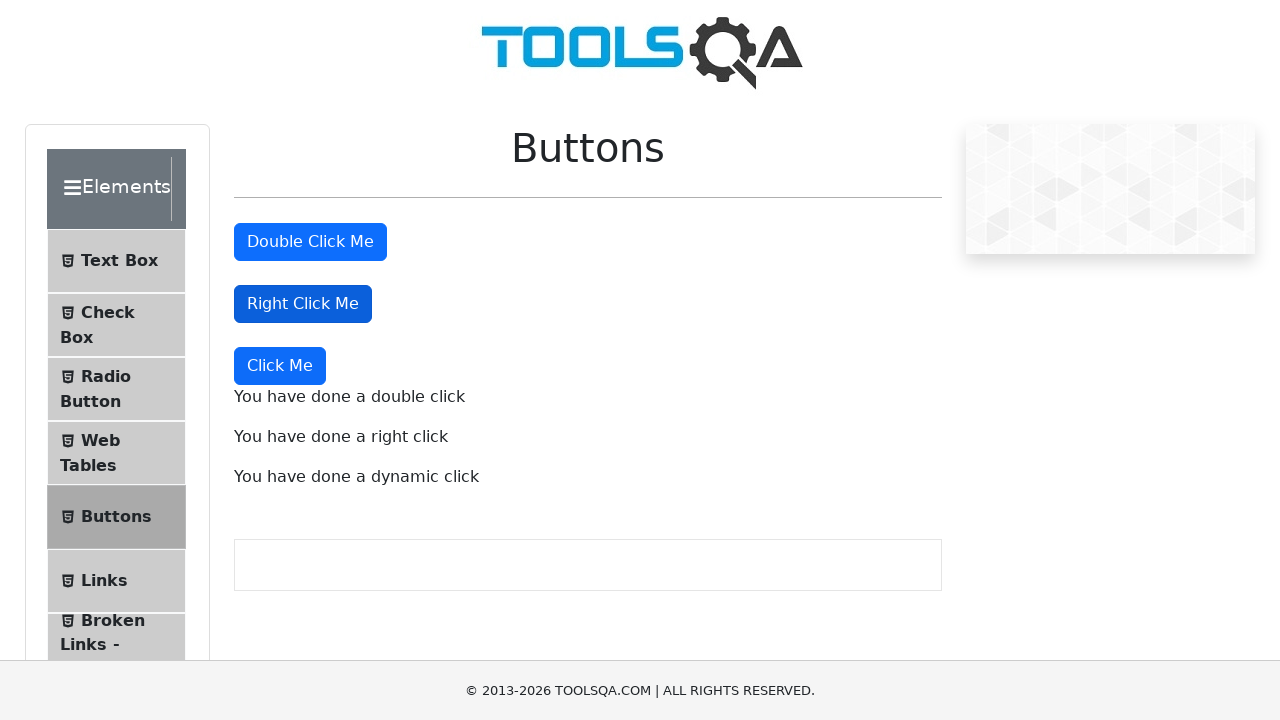

Dynamic click confirmation message loaded
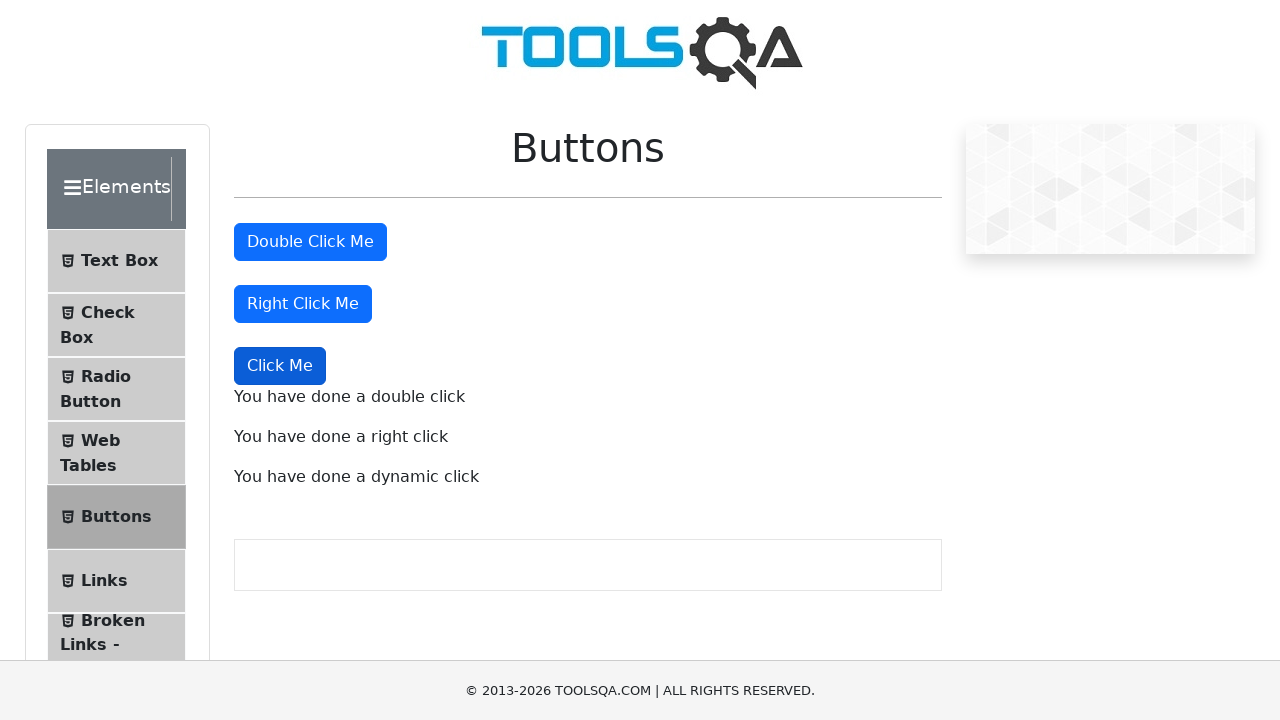

Retrieved dynamic click confirmation text
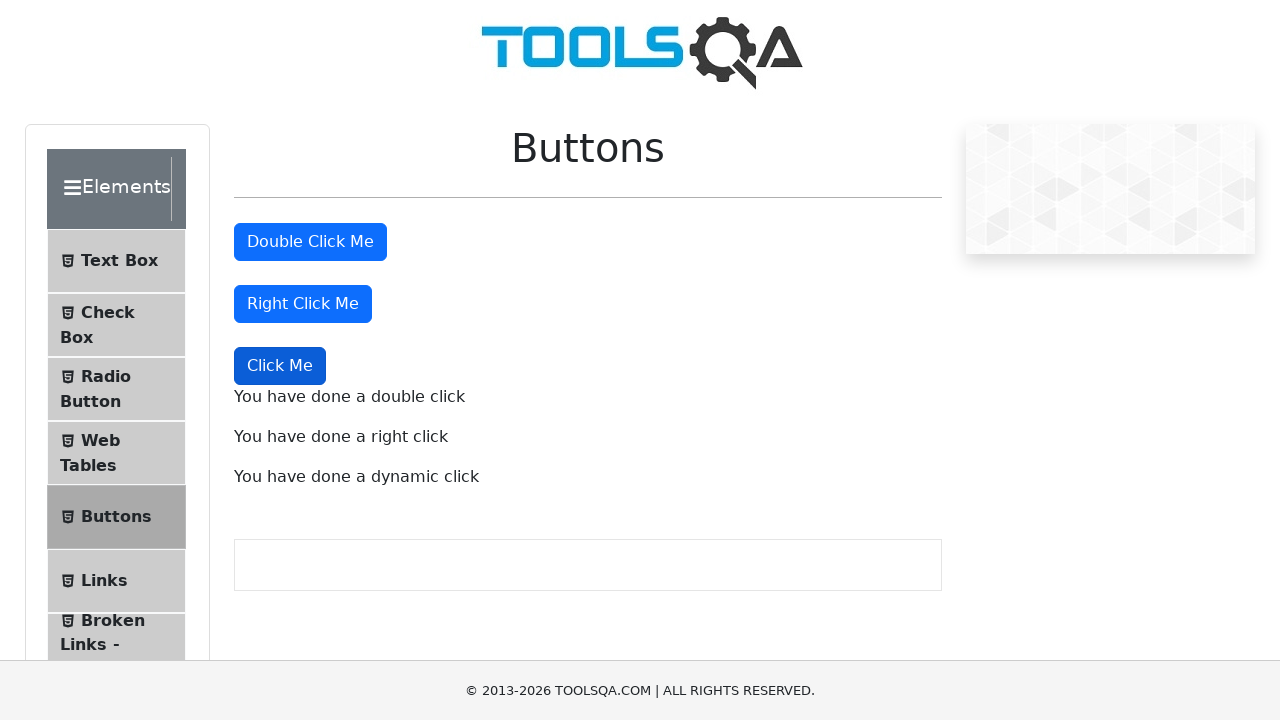

Verified dynamic click message: 'You have done a dynamic click'
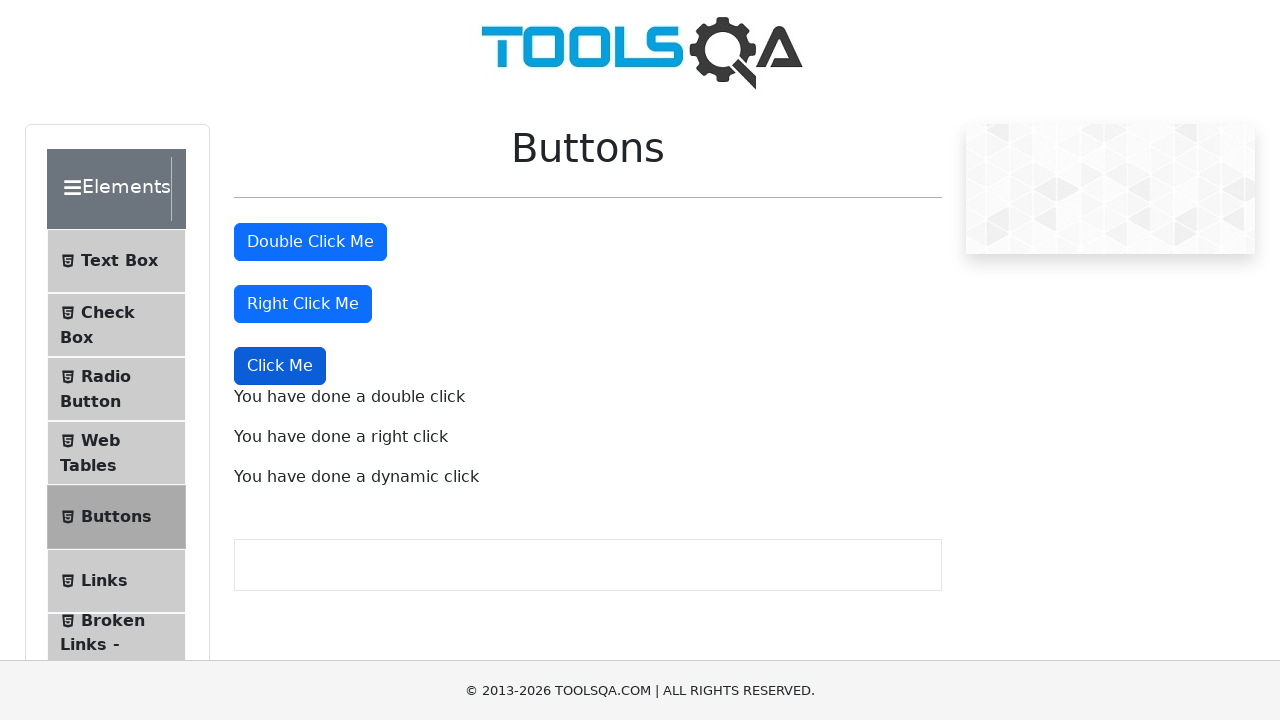

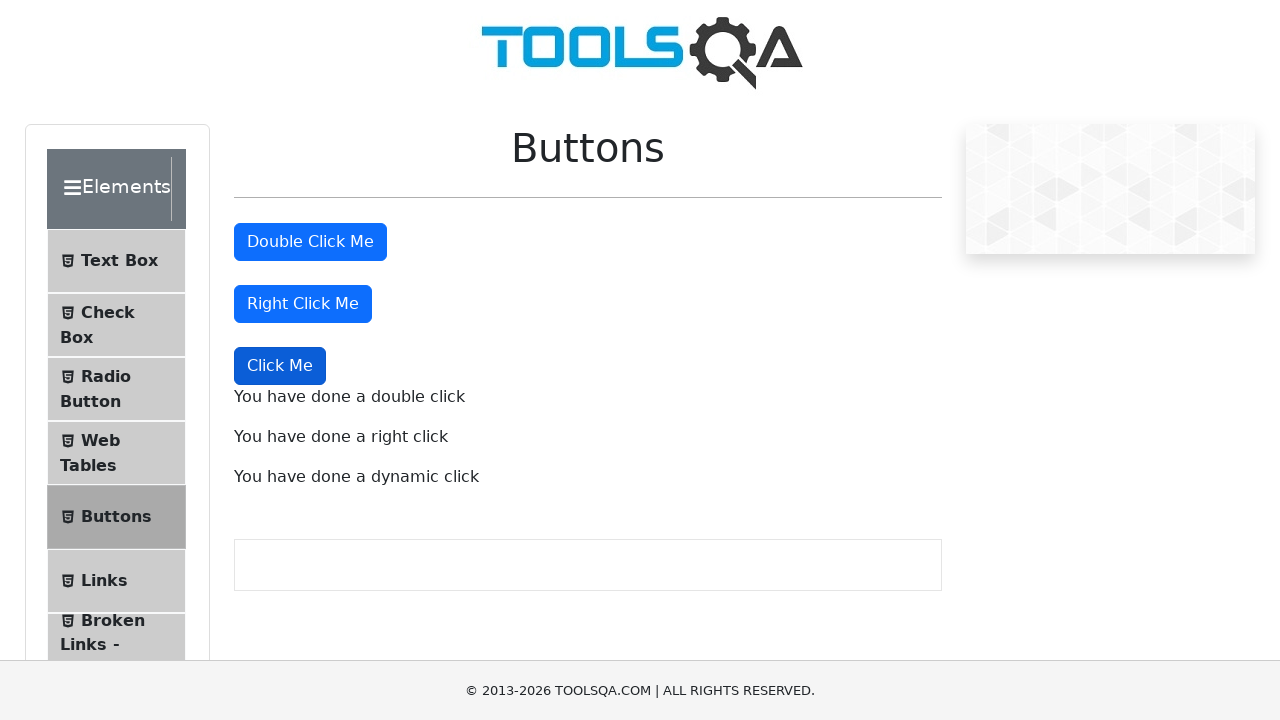